Tests filtering to display only completed items by clicking the Completed link.

Starting URL: https://demo.playwright.dev/todomvc

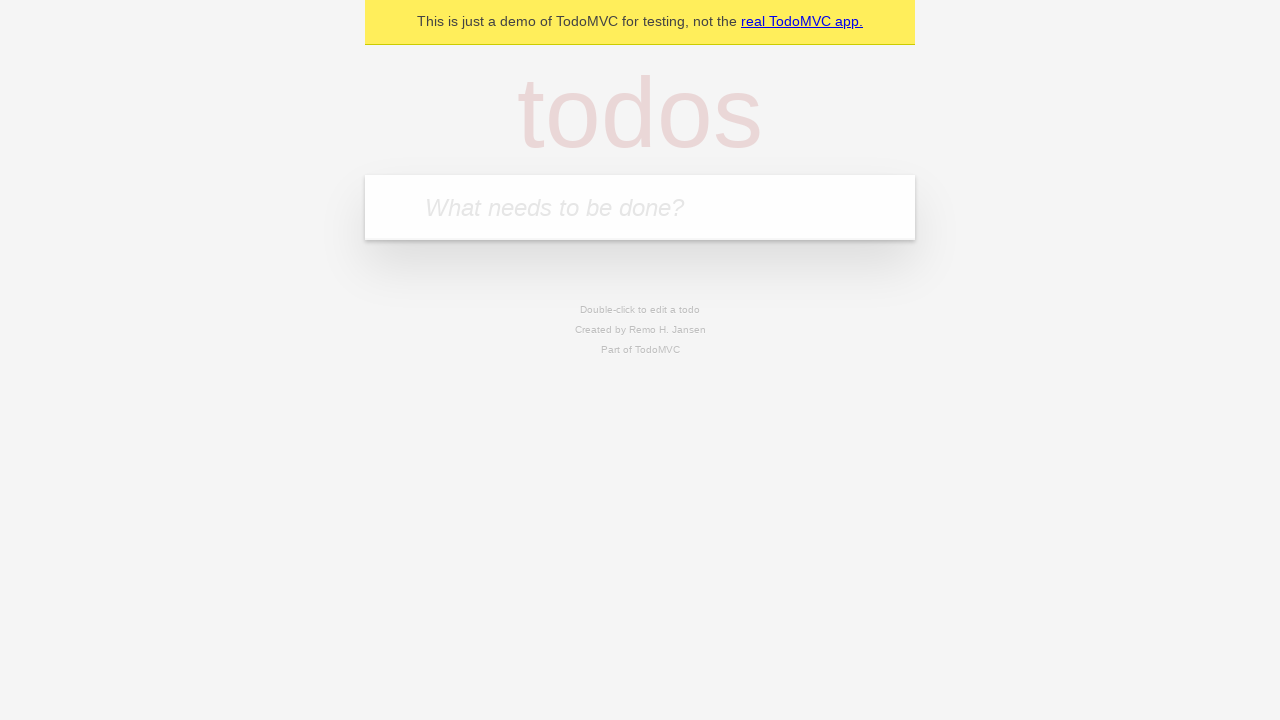

Filled todo input with 'buy some cheese' on internal:attr=[placeholder="What needs to be done?"i]
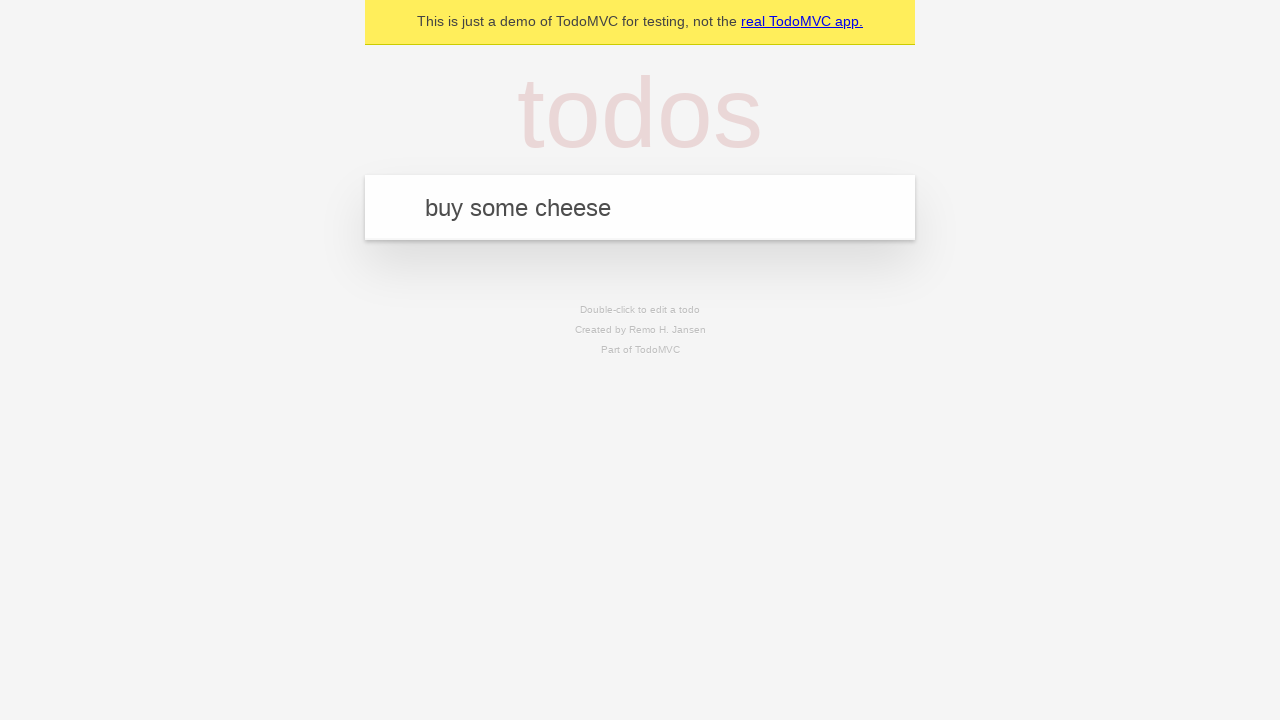

Pressed Enter to add first todo on internal:attr=[placeholder="What needs to be done?"i]
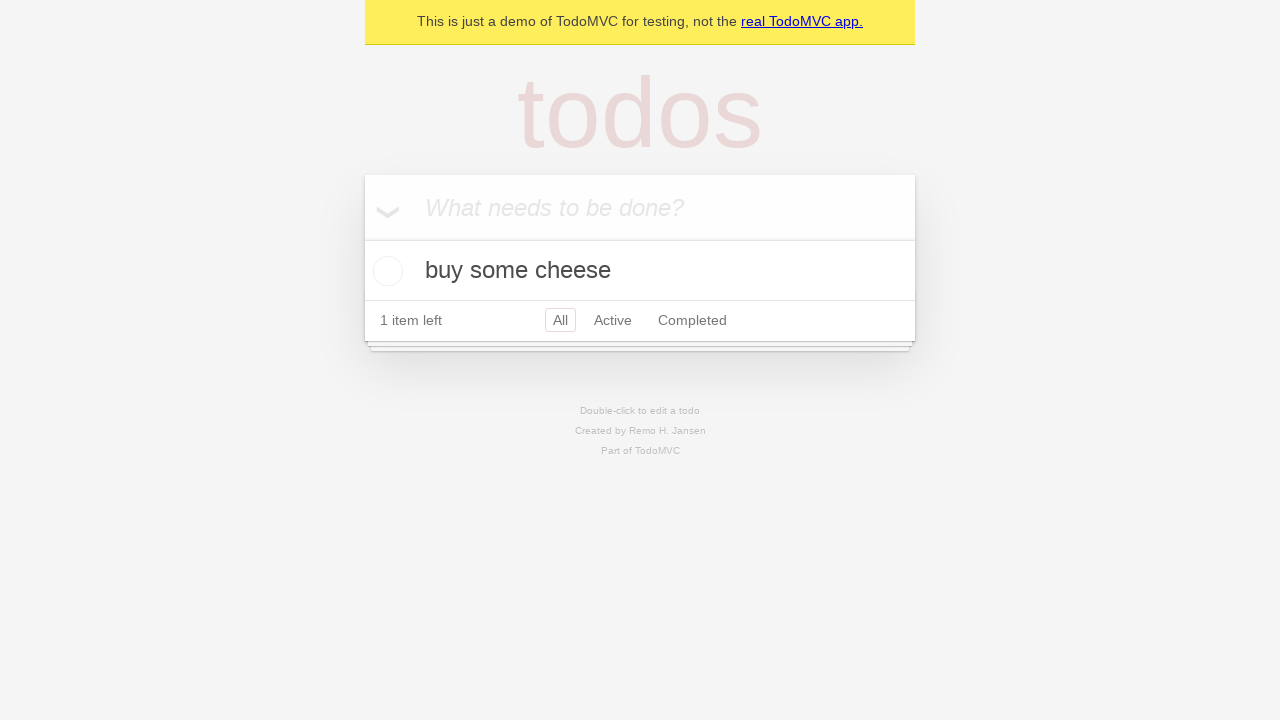

Filled todo input with 'feed the cat' on internal:attr=[placeholder="What needs to be done?"i]
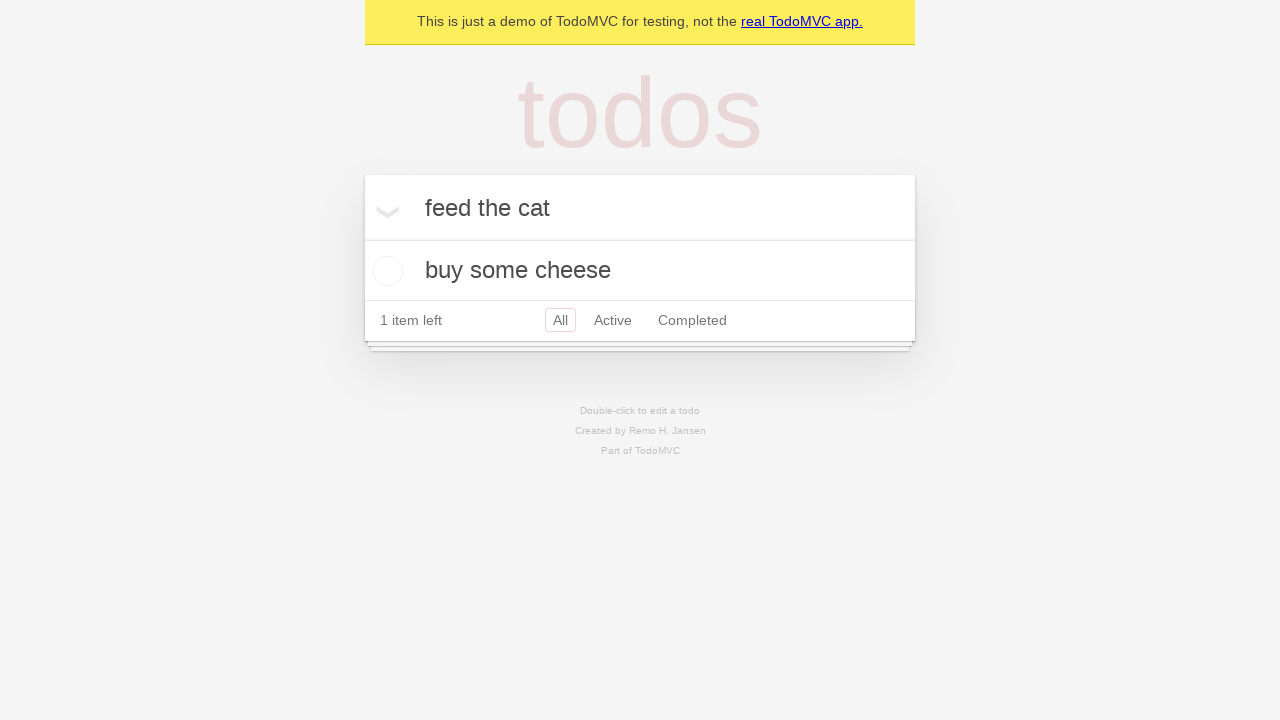

Pressed Enter to add second todo on internal:attr=[placeholder="What needs to be done?"i]
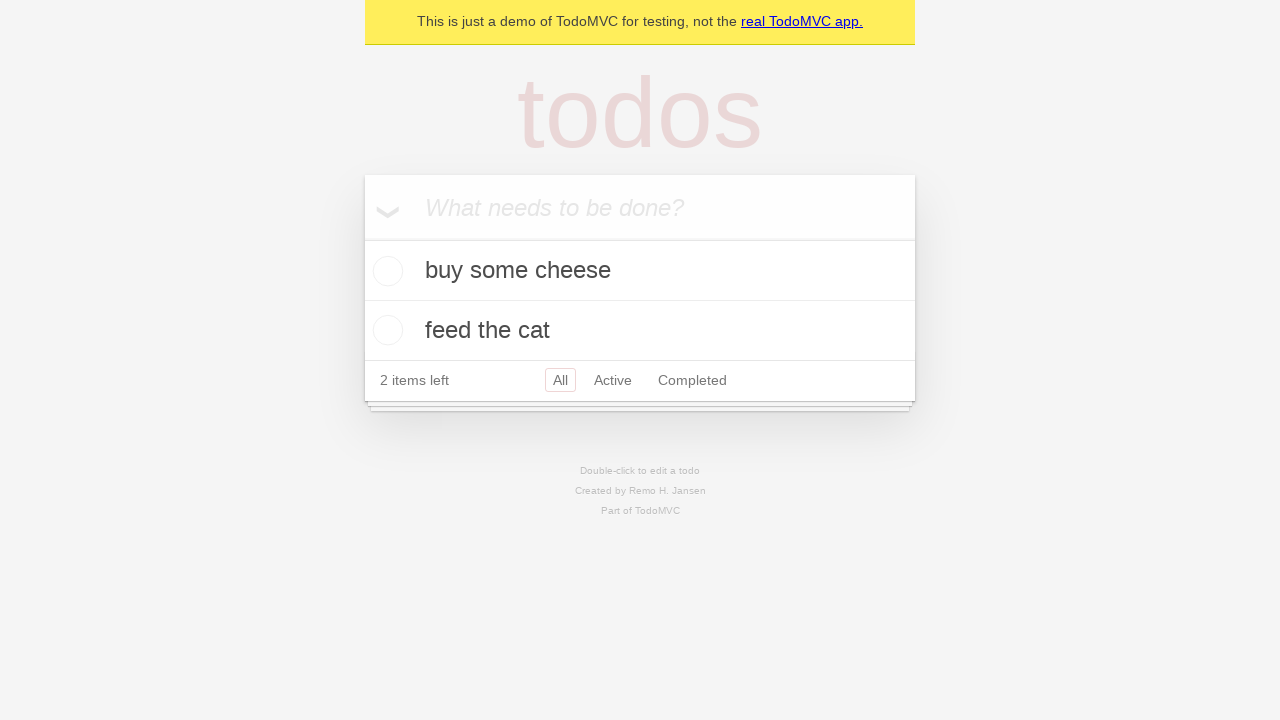

Filled todo input with 'book a doctors appointment' on internal:attr=[placeholder="What needs to be done?"i]
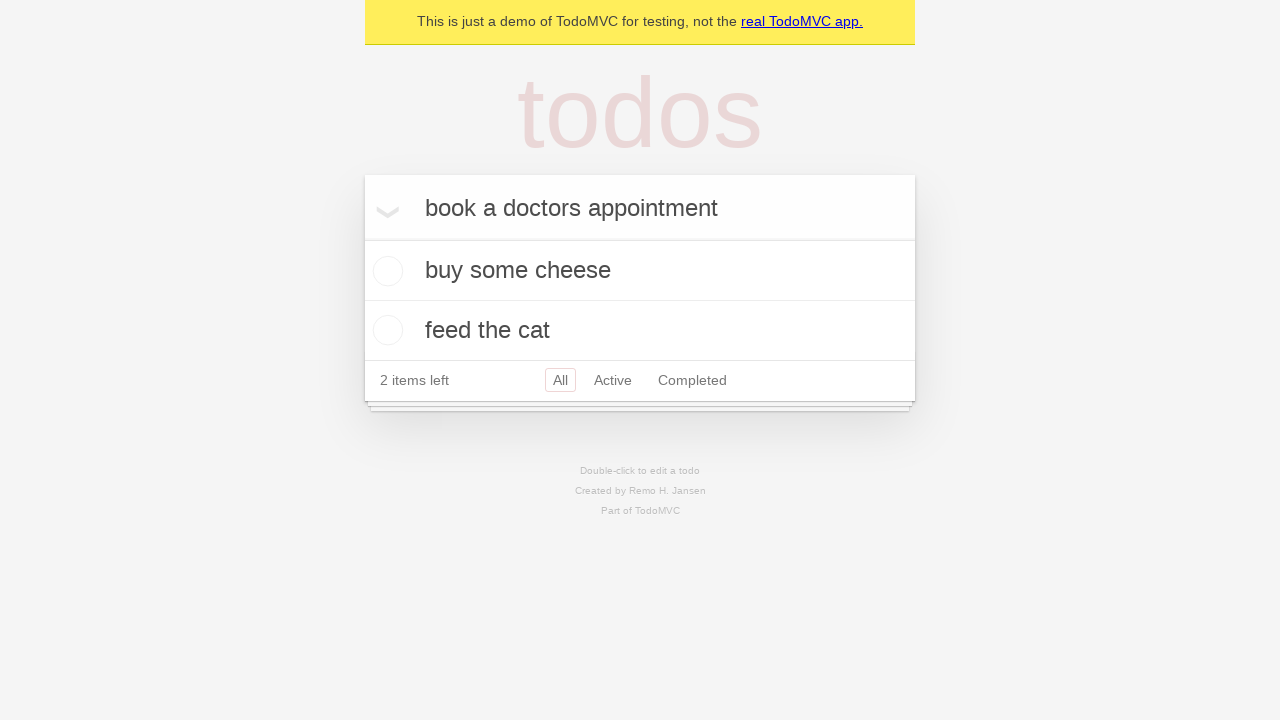

Pressed Enter to add third todo on internal:attr=[placeholder="What needs to be done?"i]
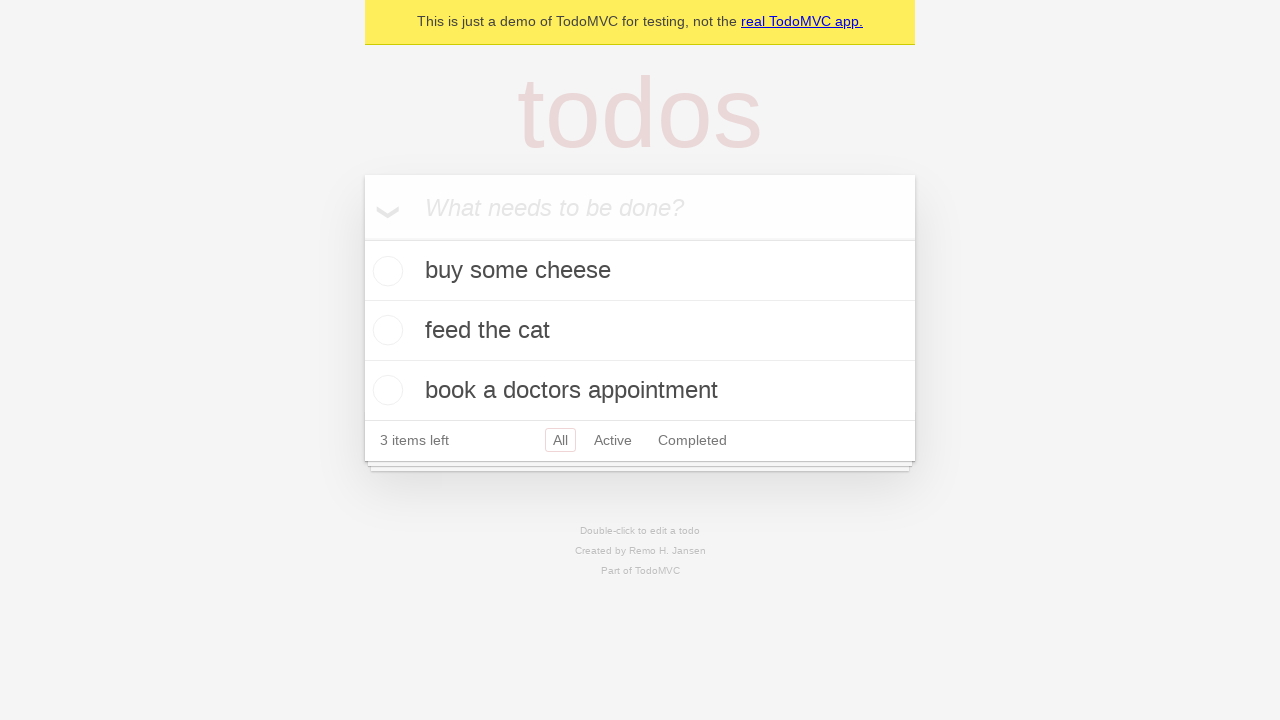

Waited for all three todo items to load
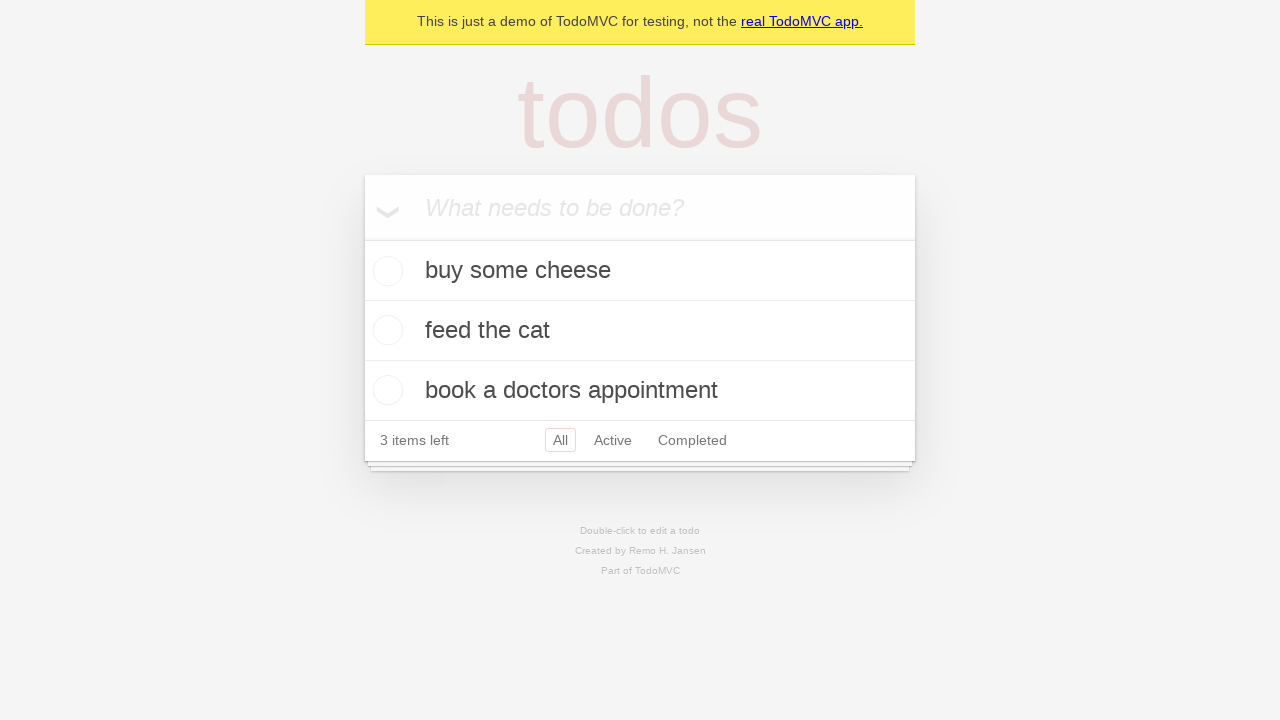

Checked the second todo item (feed the cat) at (385, 330) on [data-testid='todo-item'] >> nth=1 >> internal:role=checkbox
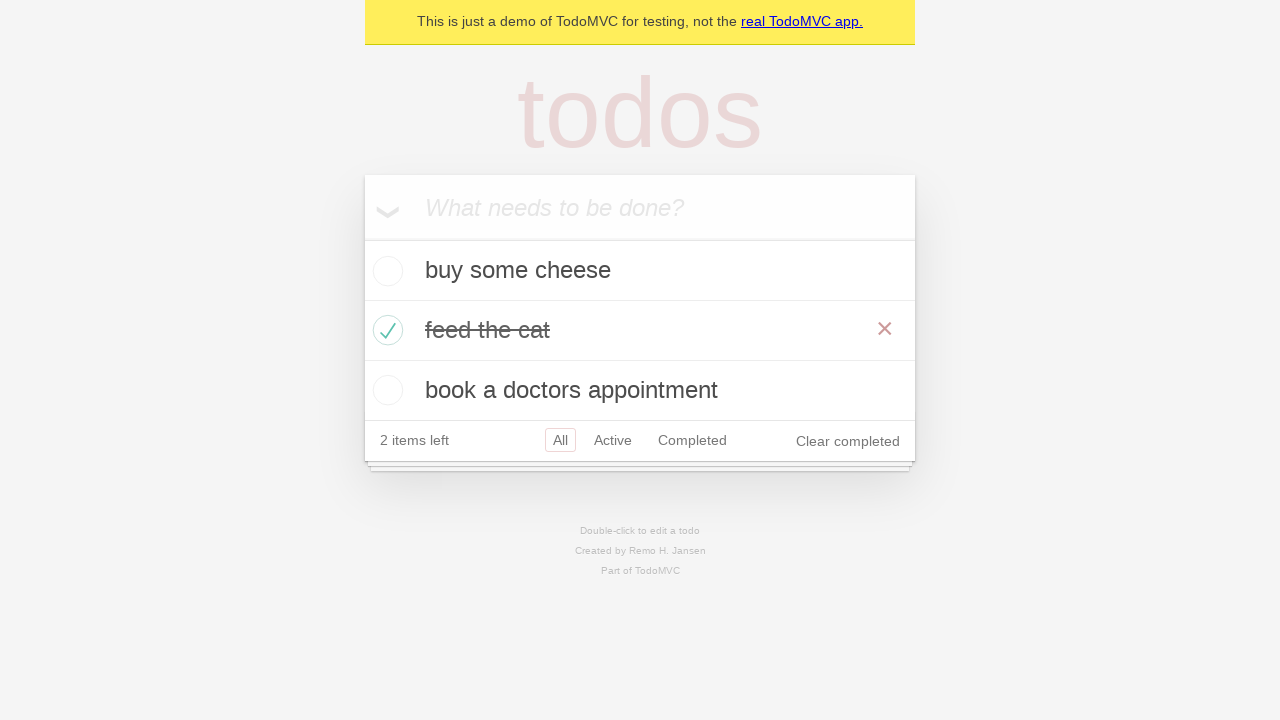

Clicked Completed filter link to display only completed items at (692, 440) on internal:role=link[name="Completed"i]
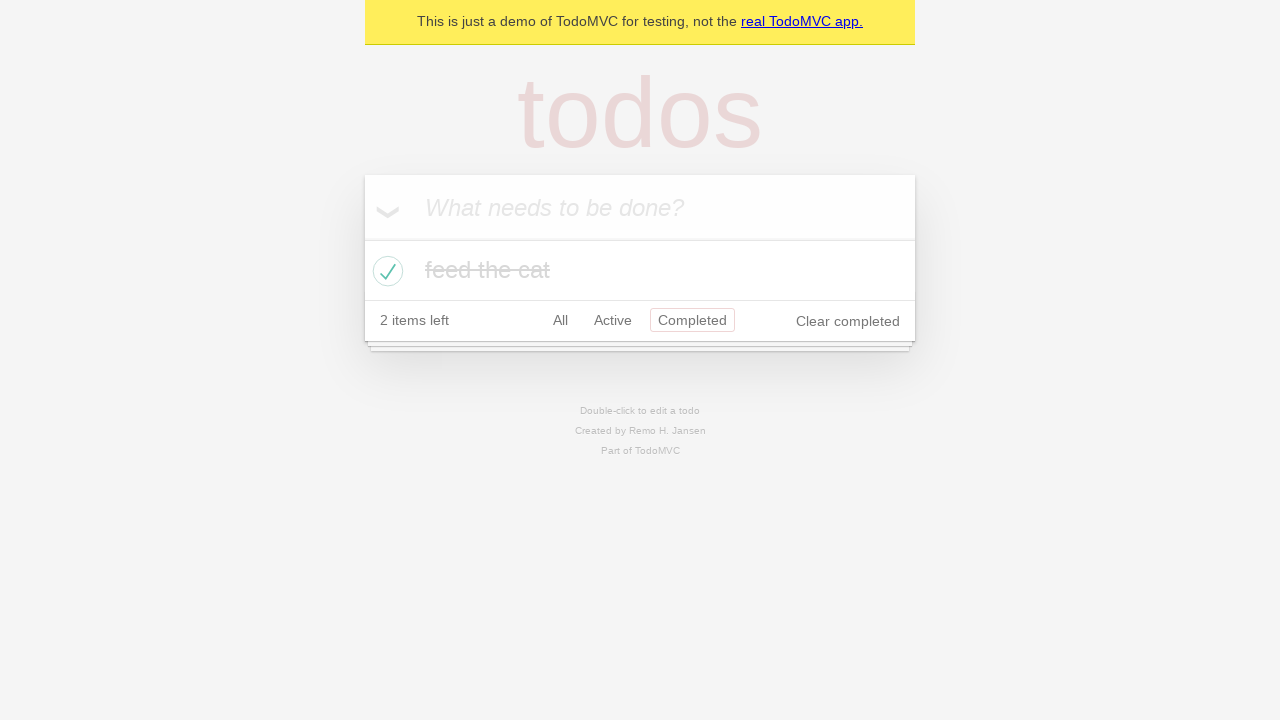

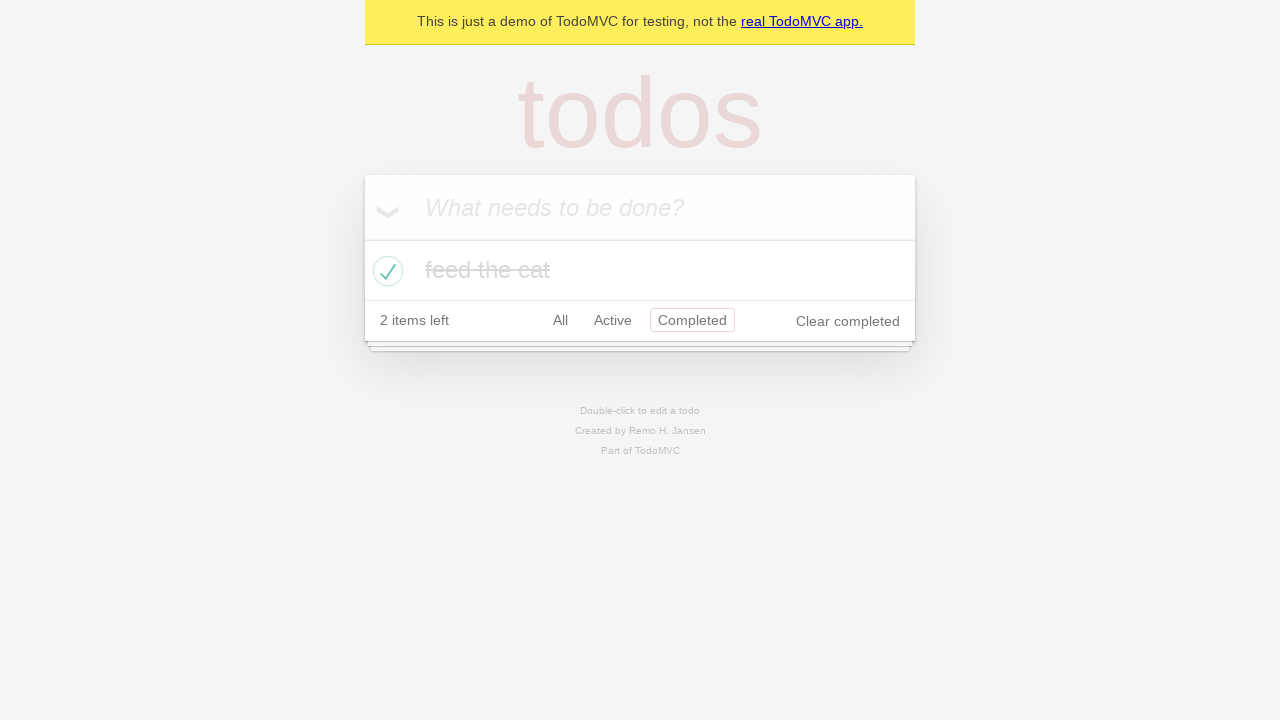